Tests dynamic properties by navigating to the Dynamic Properties section and interacting with buttons that become enabled or visible after delays.

Starting URL: https://demoqa.com/

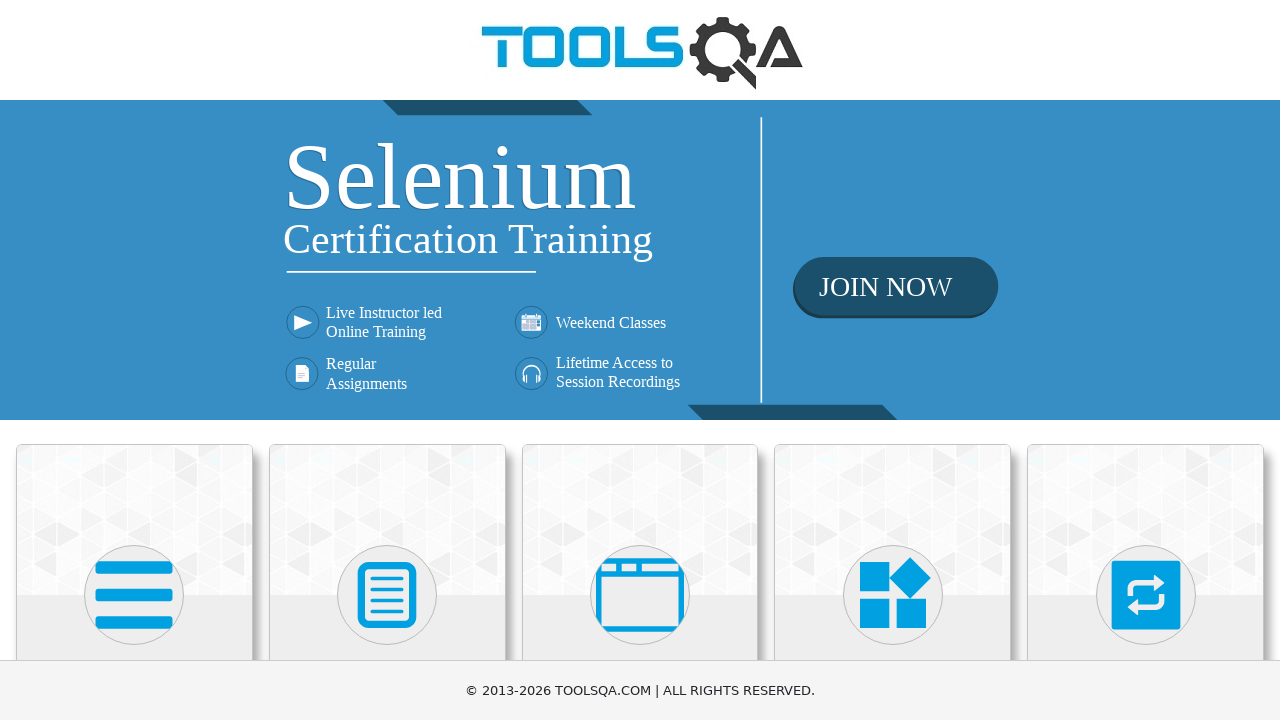

Scrolled down by 200 pixels
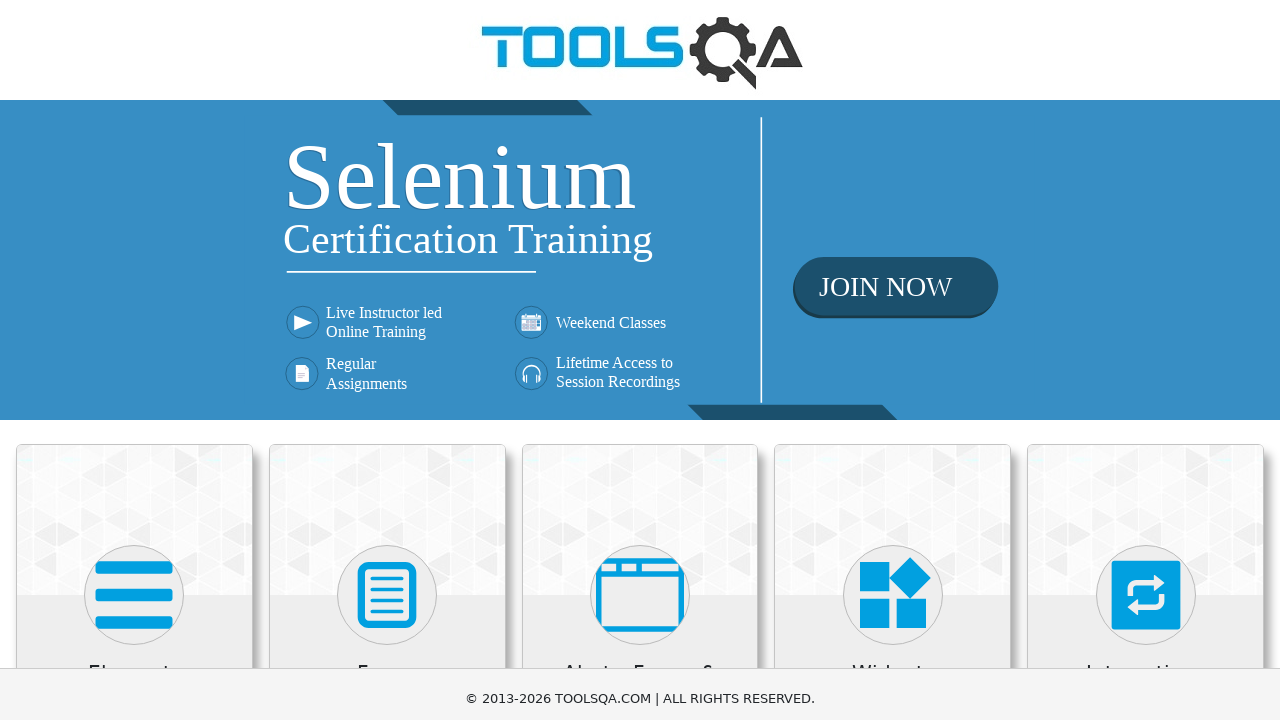

Clicked on Elements category card at (134, 444) on div.category-cards div >> nth=0
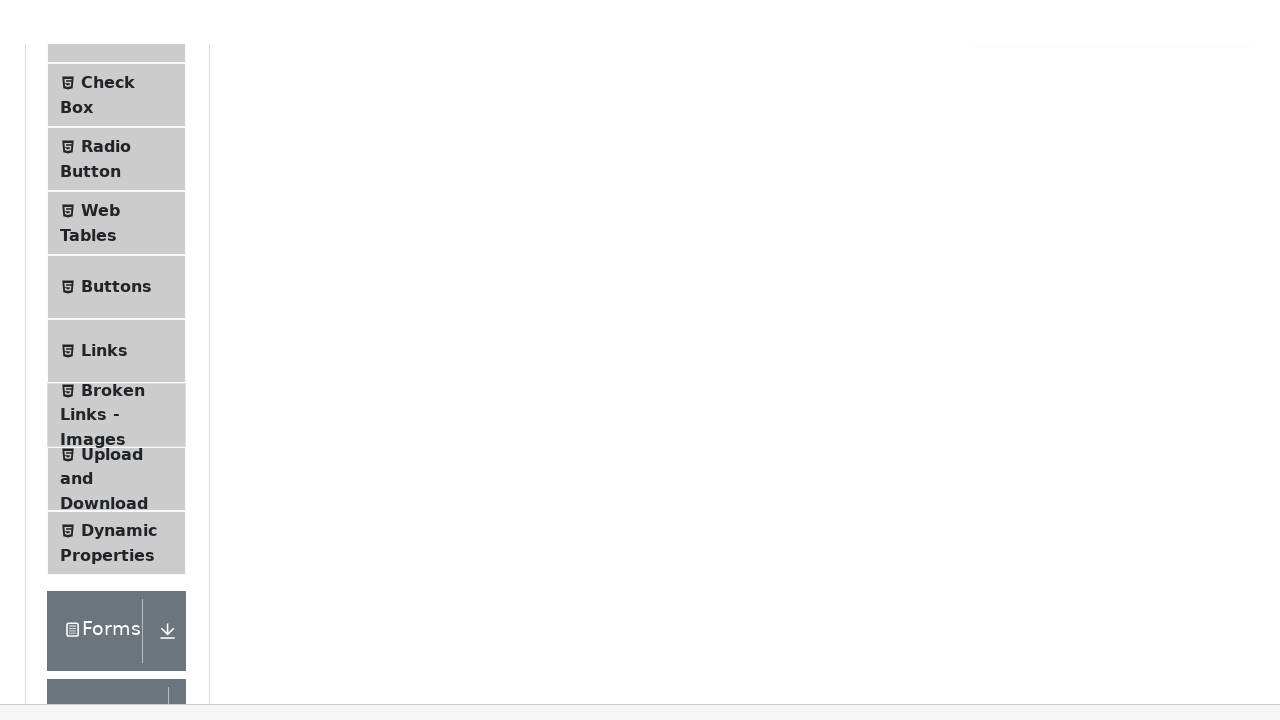

Clicked on Dynamic Properties menu item at (116, 489) on li#item-8
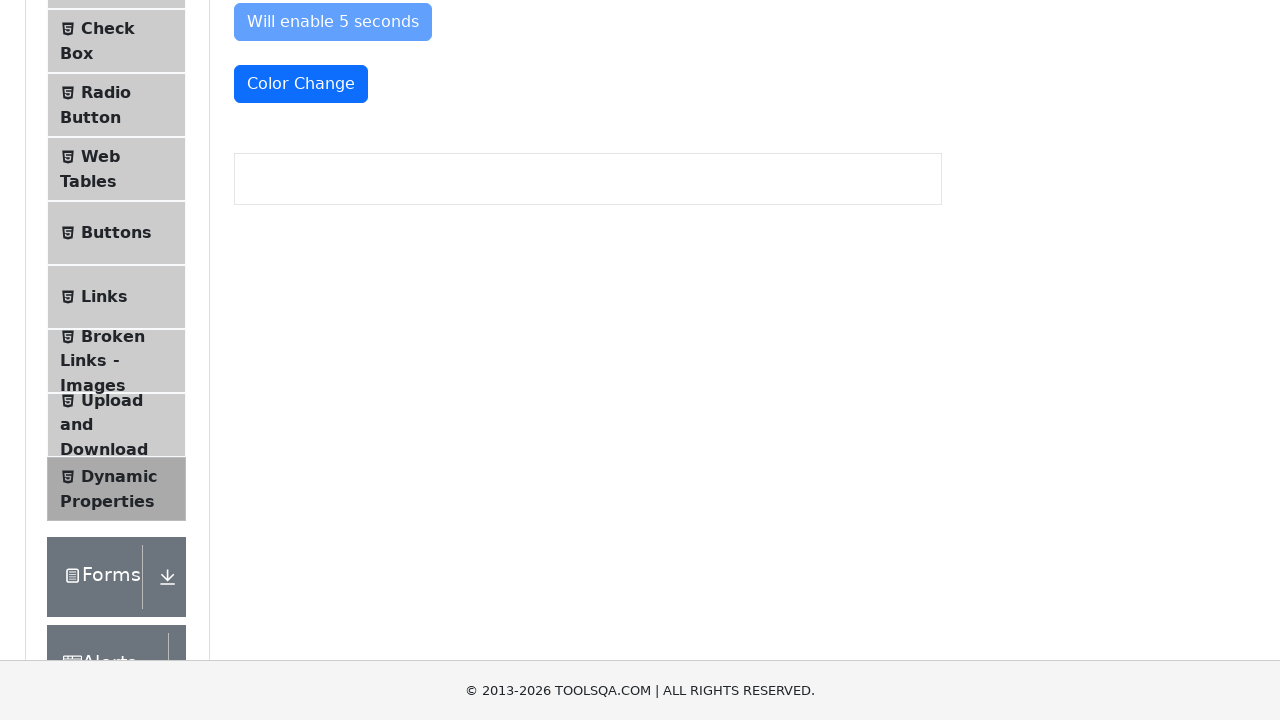

Waited for enable button to become visible
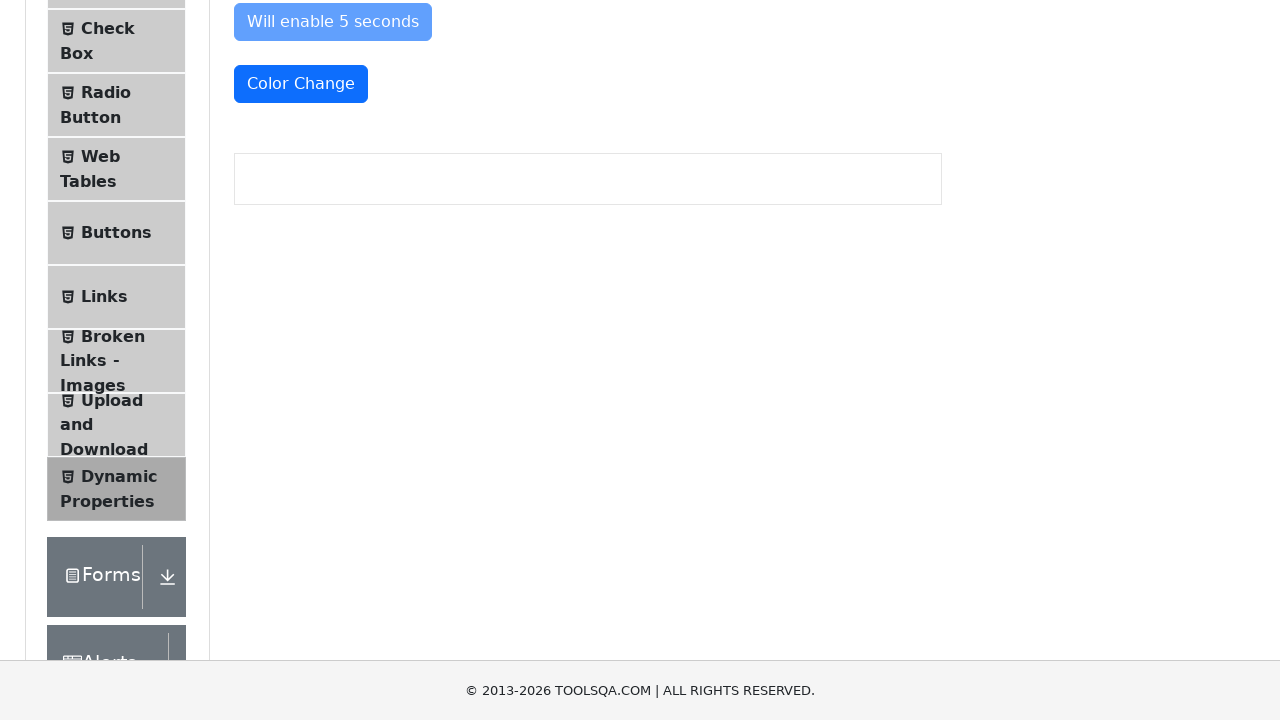

Clicked on color change button at (301, 84) on #colorChange
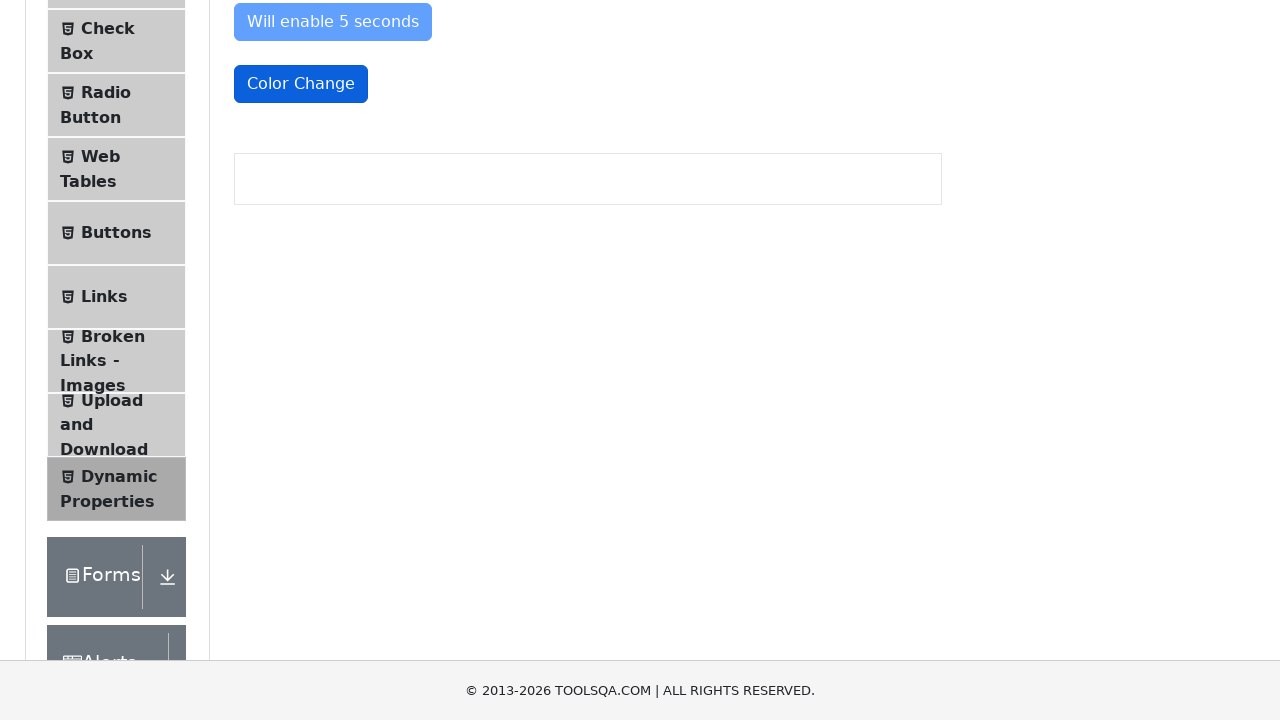

Waited for visible after button to become visible
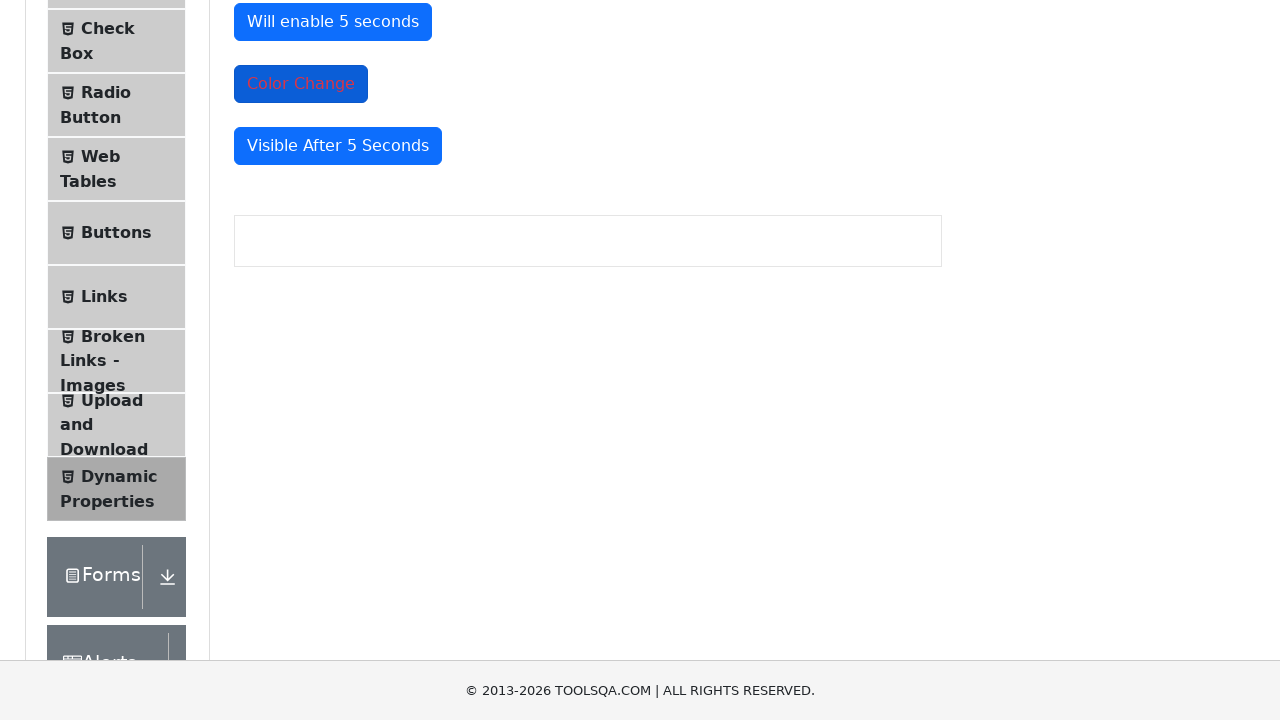

Clicked on visible after button at (338, 146) on #visibleAfter
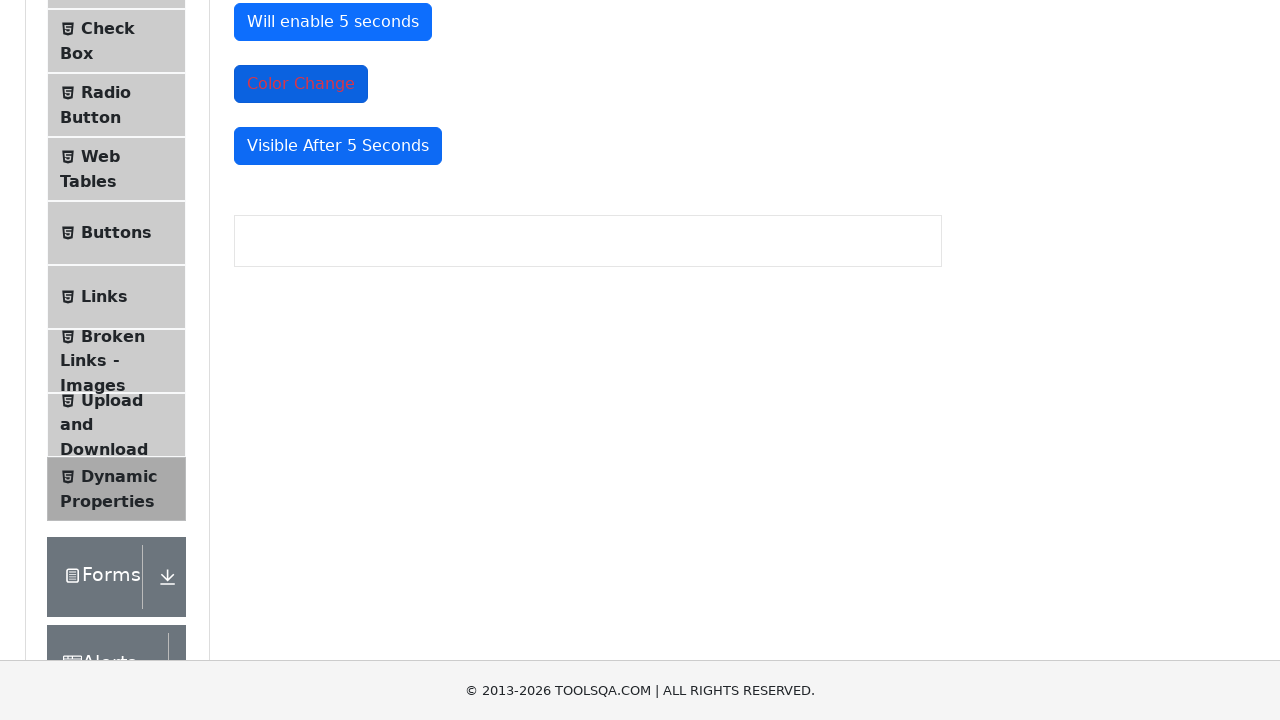

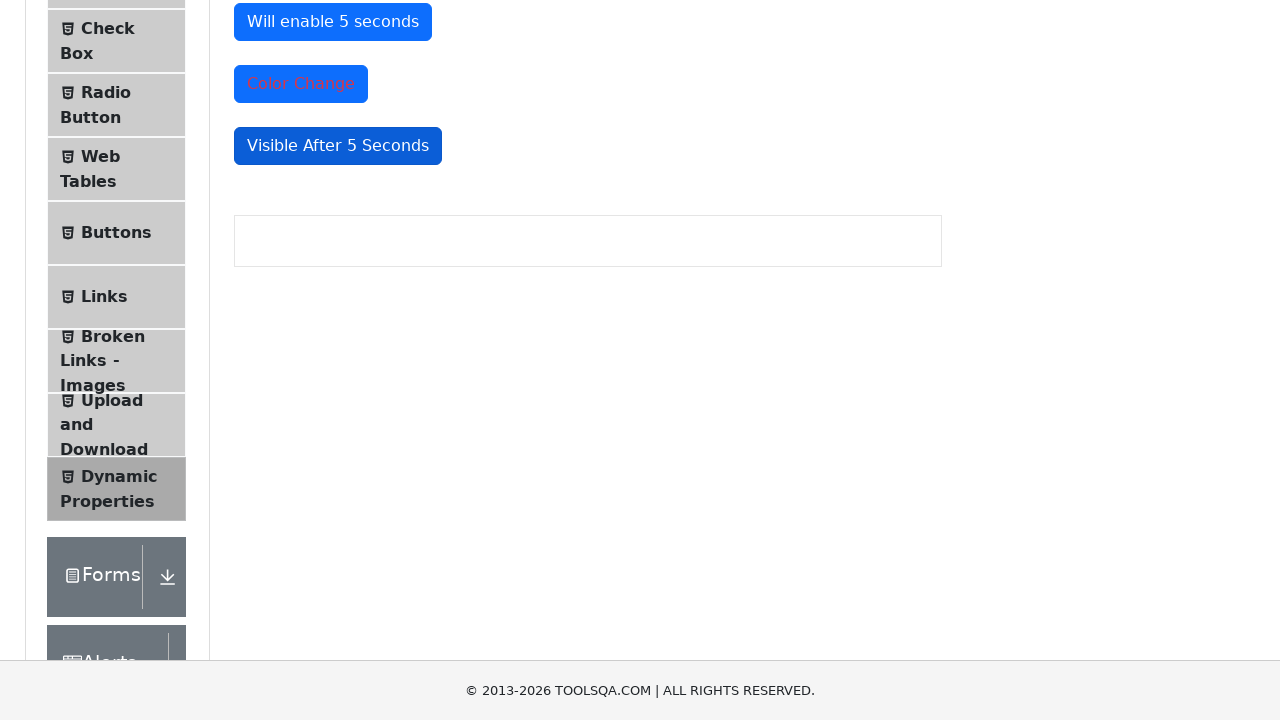